Tests alert handling functionality by clicking a button that triggers an alert and accepting it

Starting URL: https://letcode.in/waits

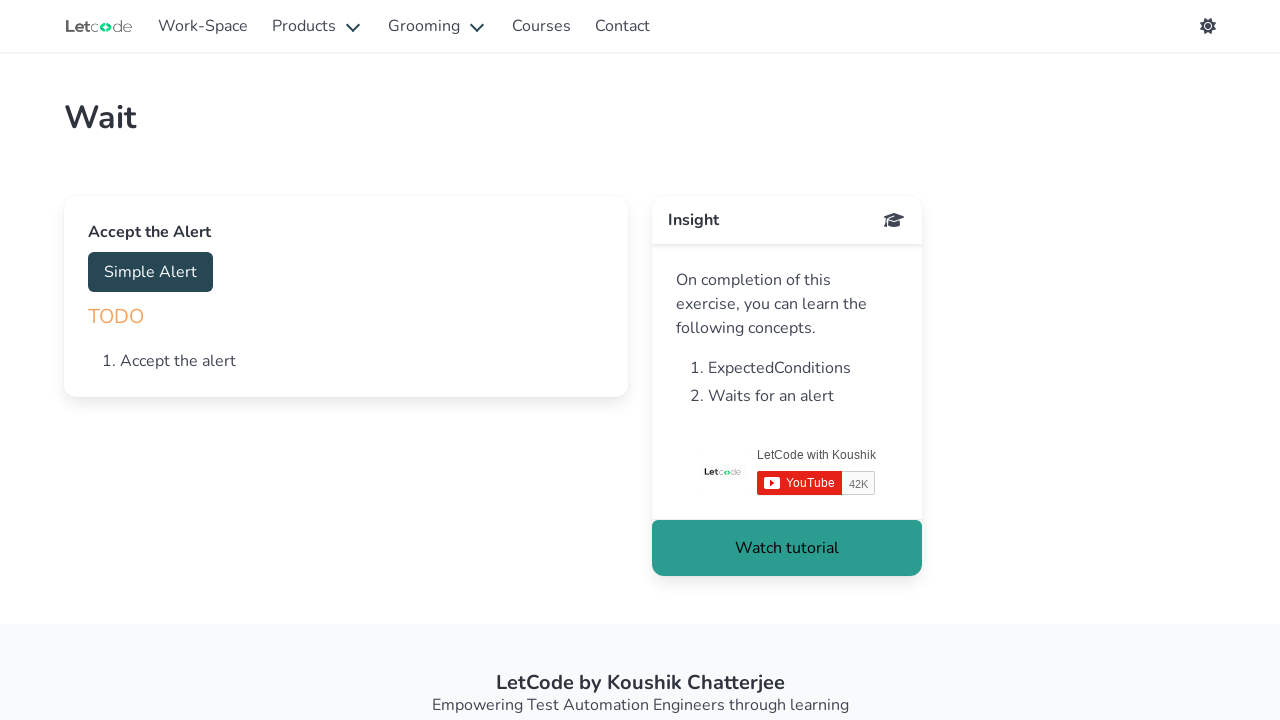

Clicked button to trigger alert dialog at (150, 272) on #accept
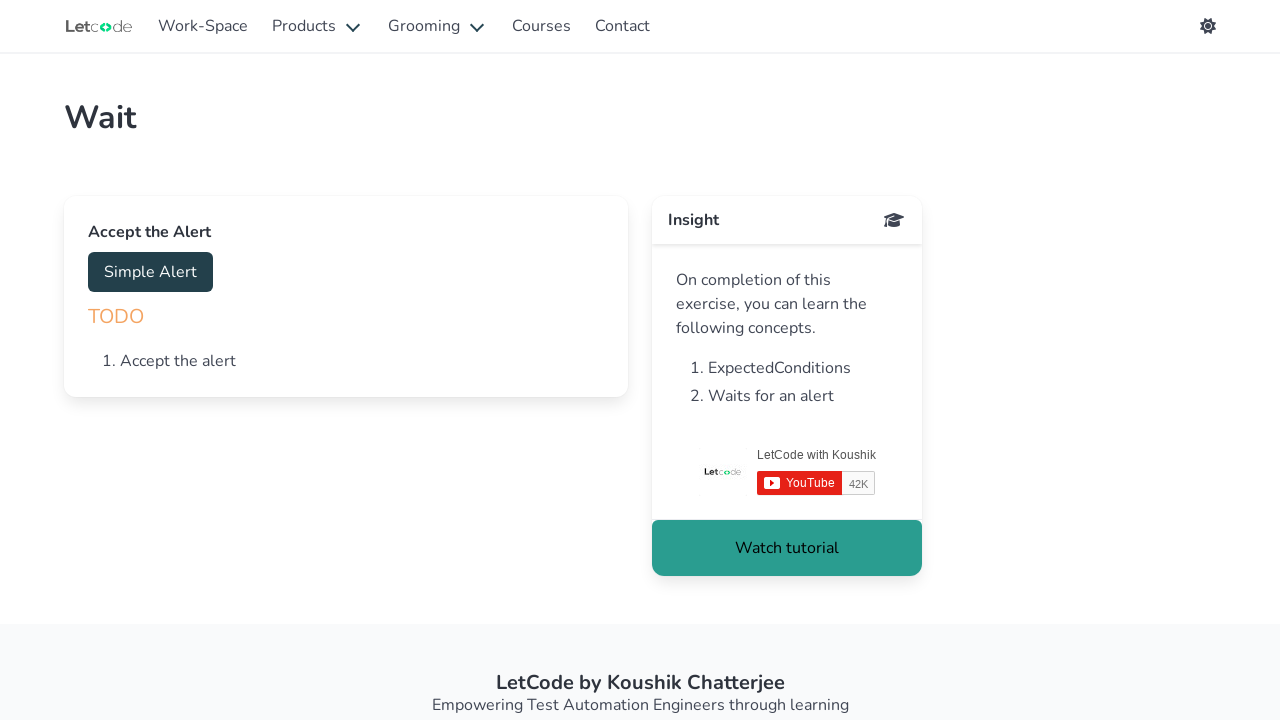

Set up dialog handler to accept alert
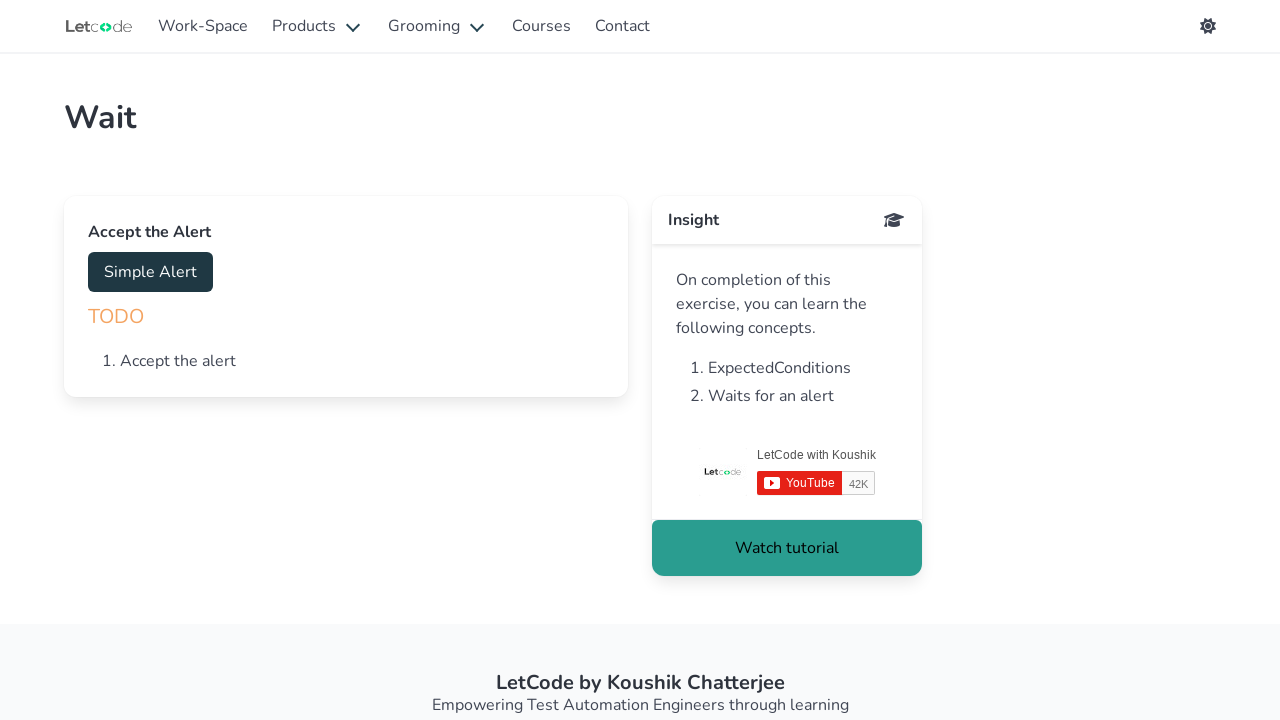

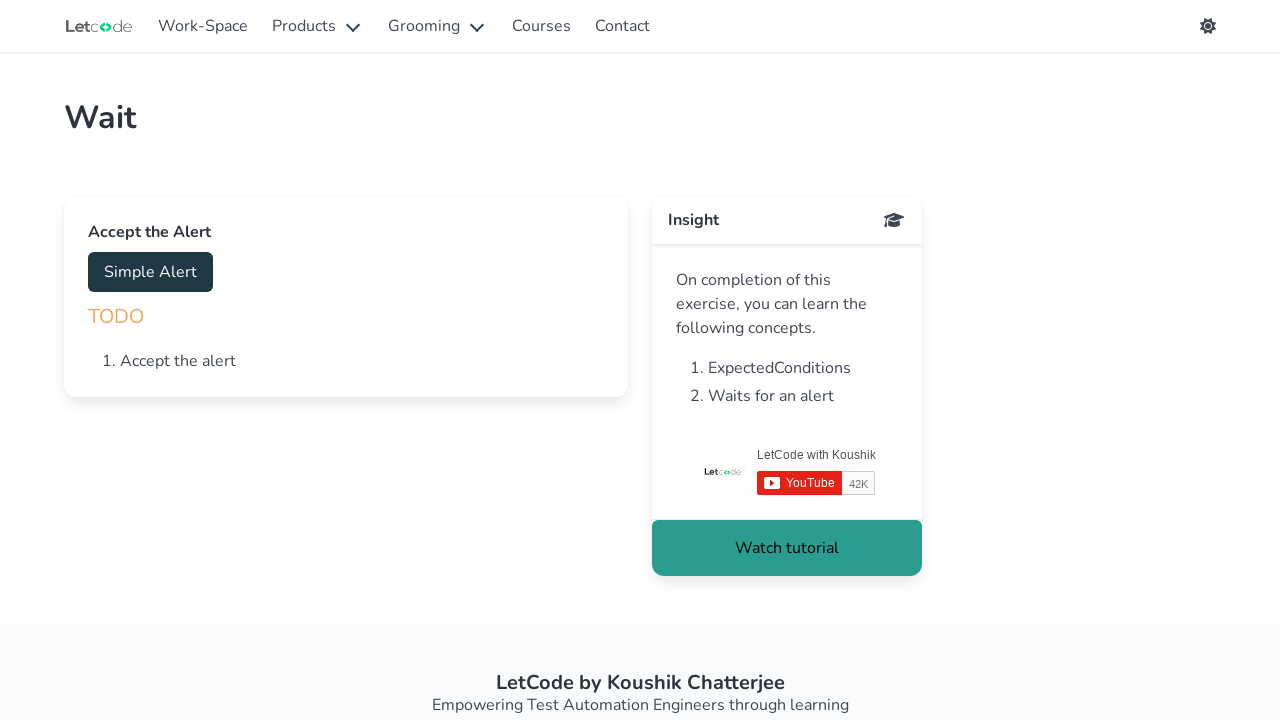